Tests handling of a confirmation alert dialog by dismissing it

Starting URL: https://testautomationpractice.blogspot.com/

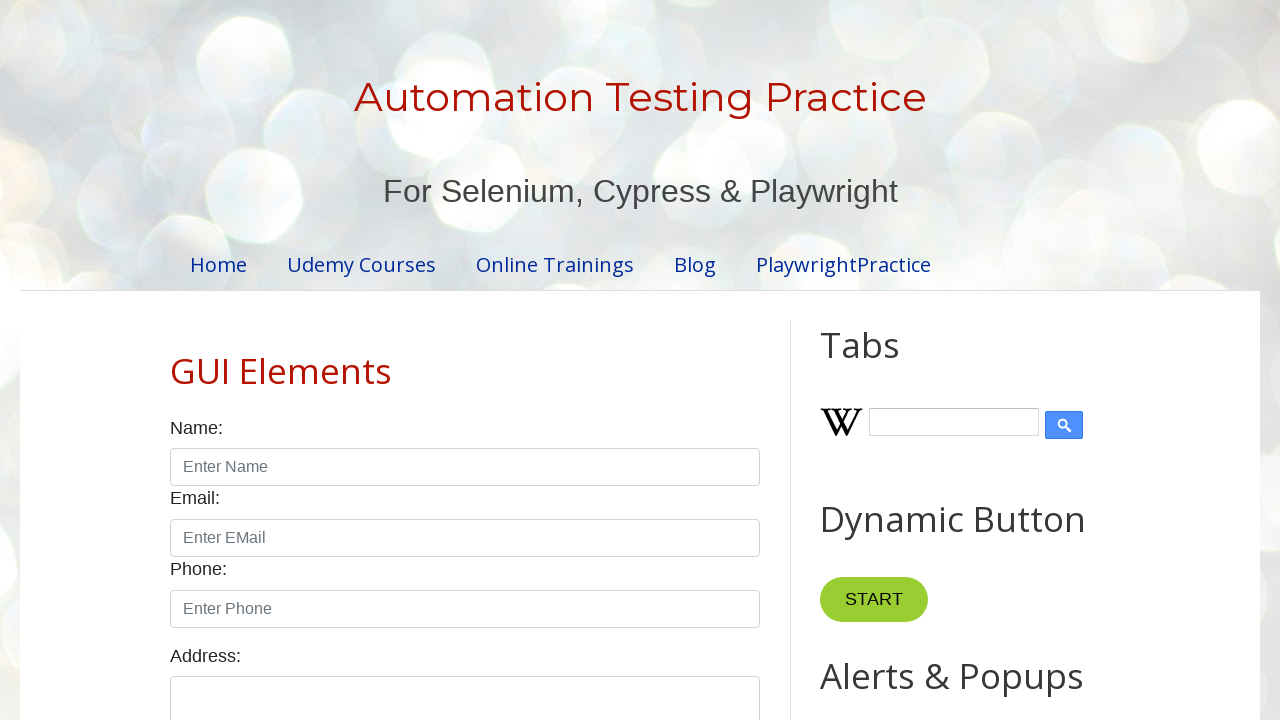

Set up dialog handler to dismiss confirmation alerts
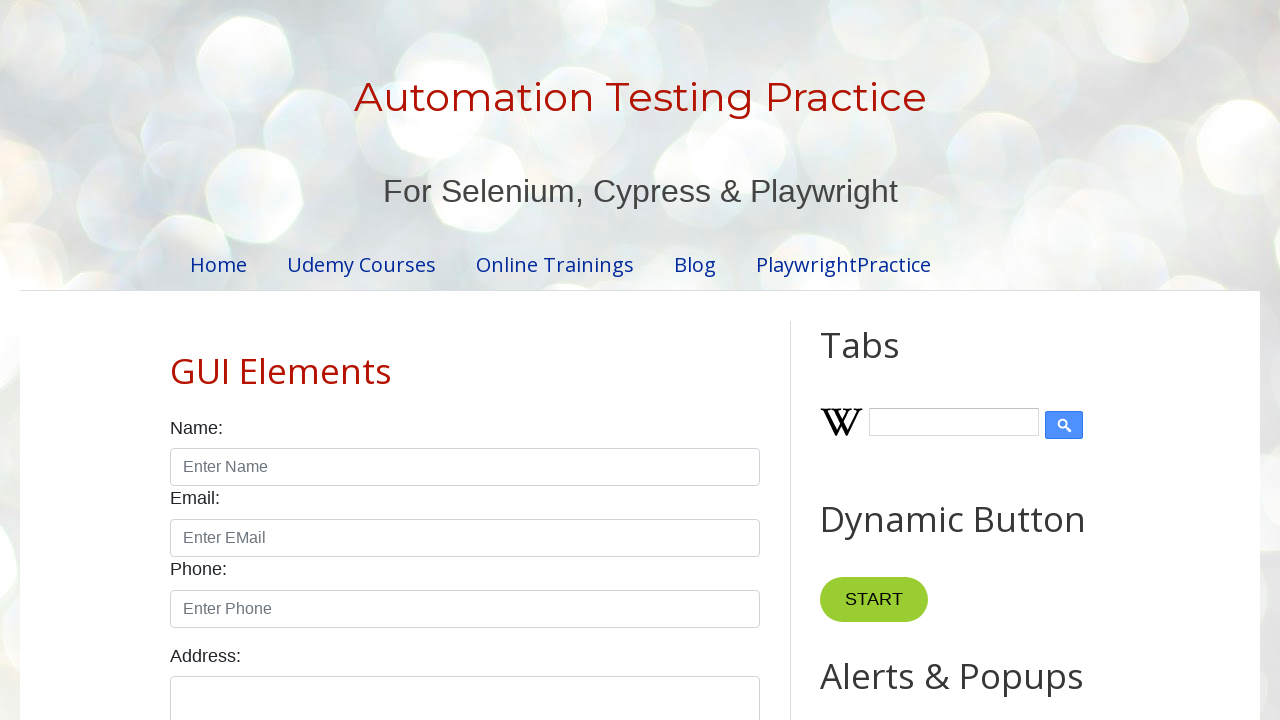

Clicked the Confirmation Alert button at (912, 360) on internal:role=button[name="Confirmation Alert"i]
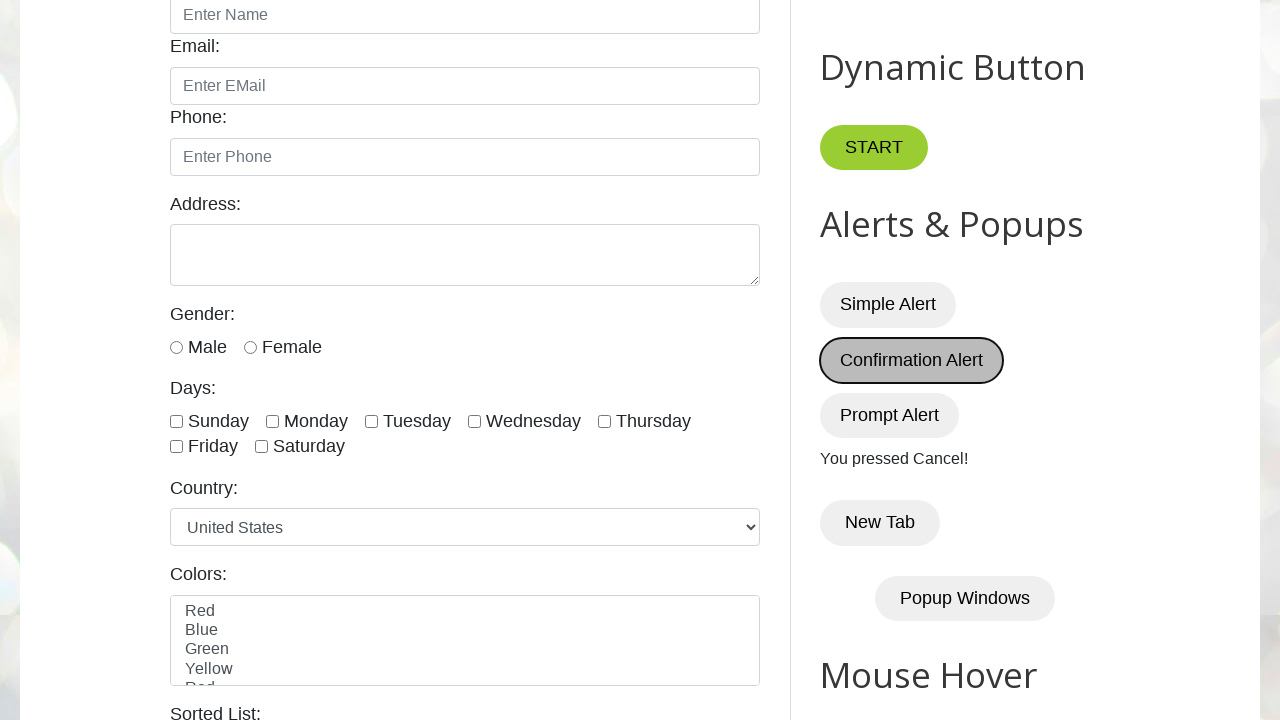

Waited for dialog to be dismissed
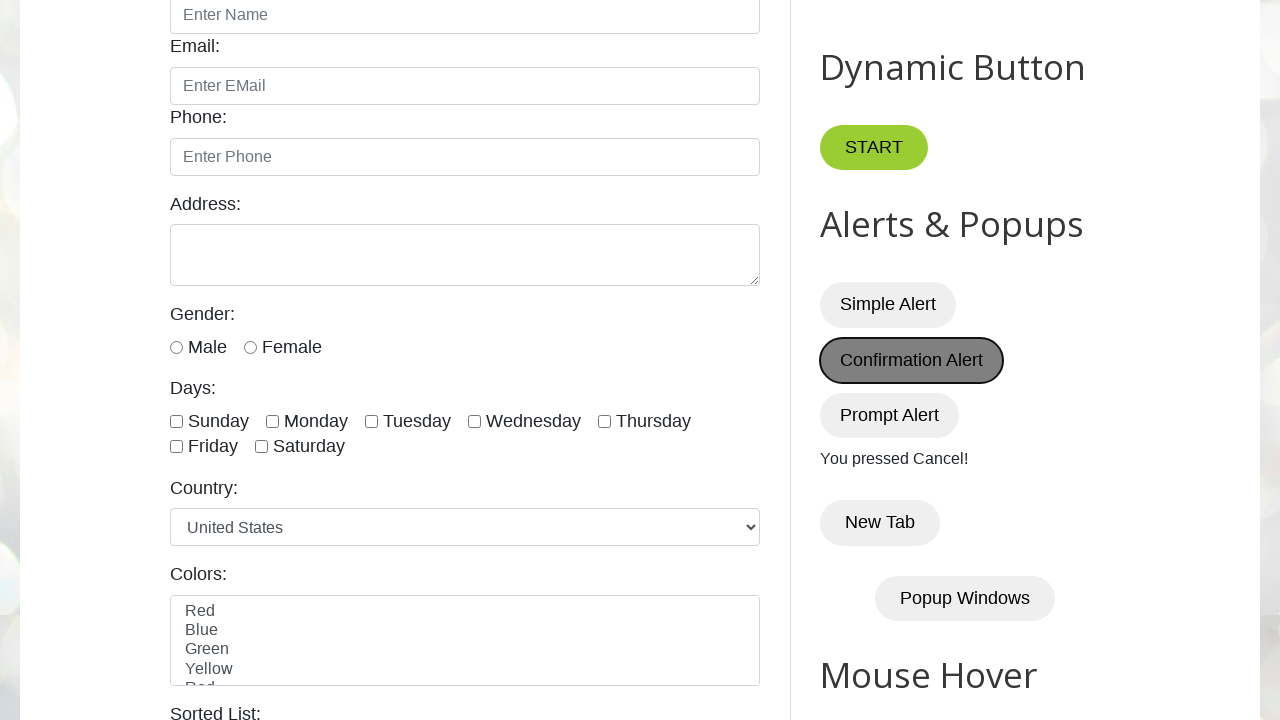

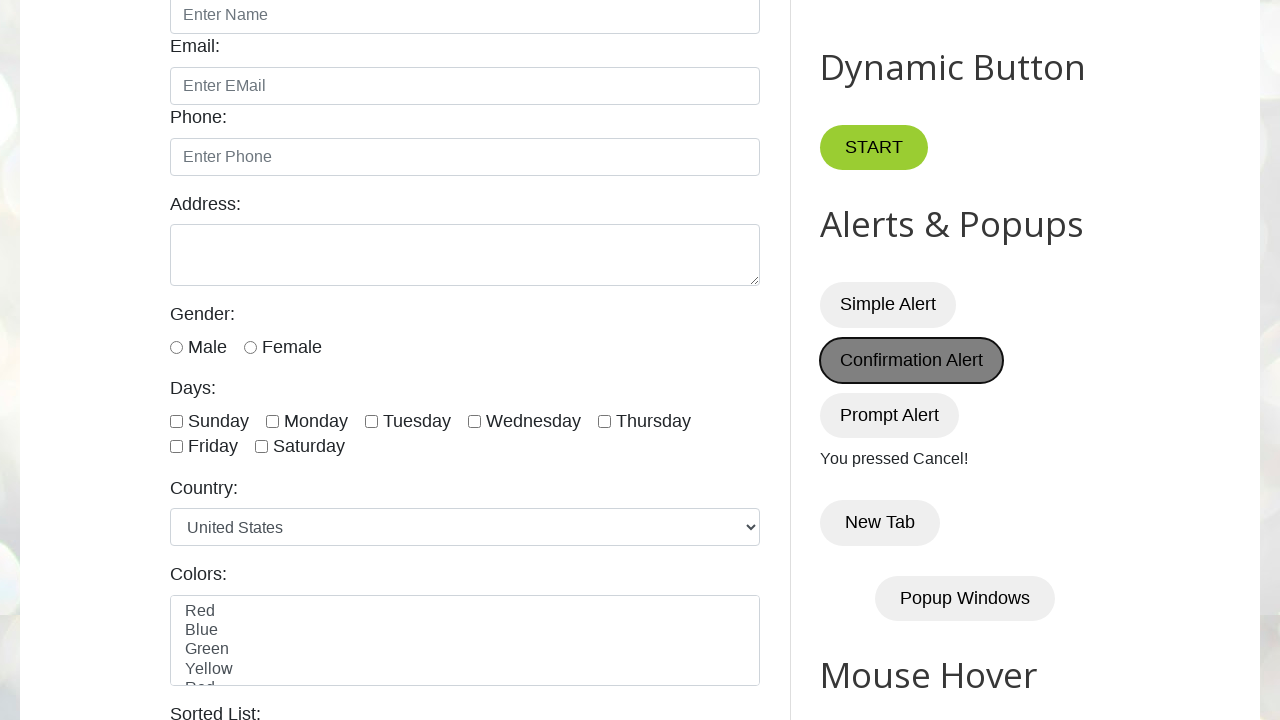